Navigates to the Newbook Models homepage and verifies that the page title is "Newbook"

Starting URL: https://newbookmodels.com/

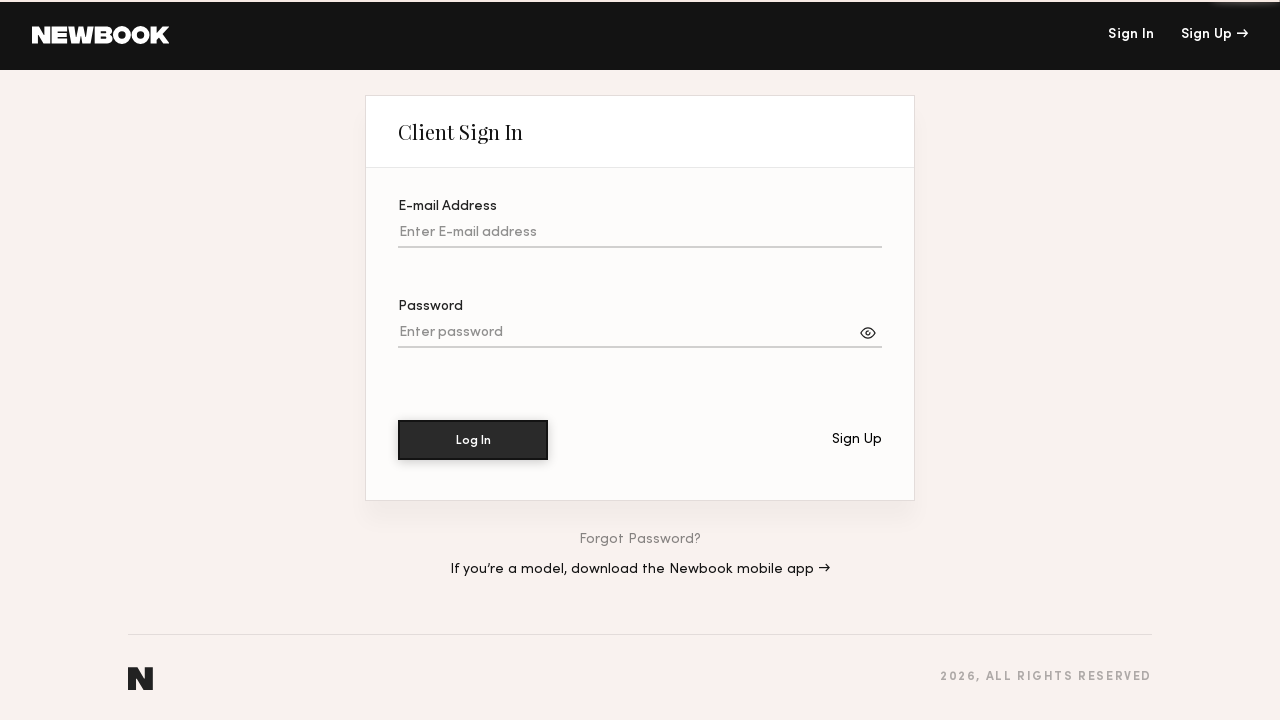

Navigated to Newbook Models homepage
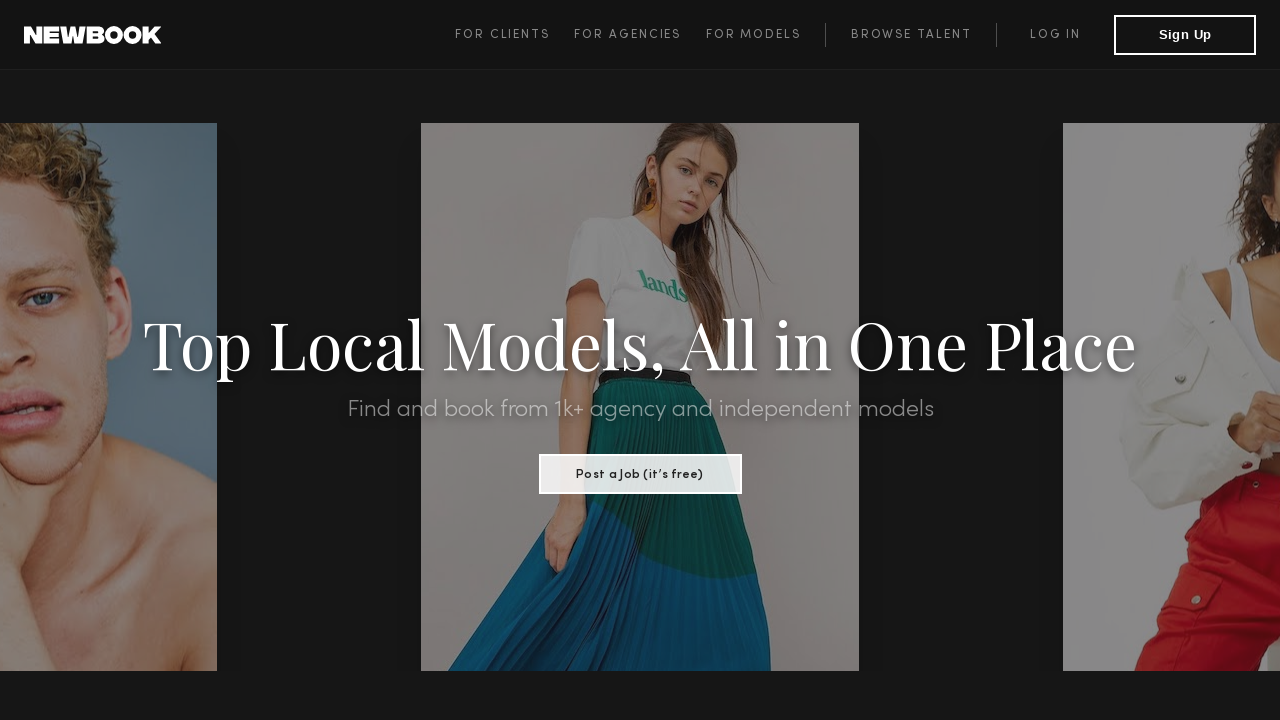

Verified page title is 'Newbook'
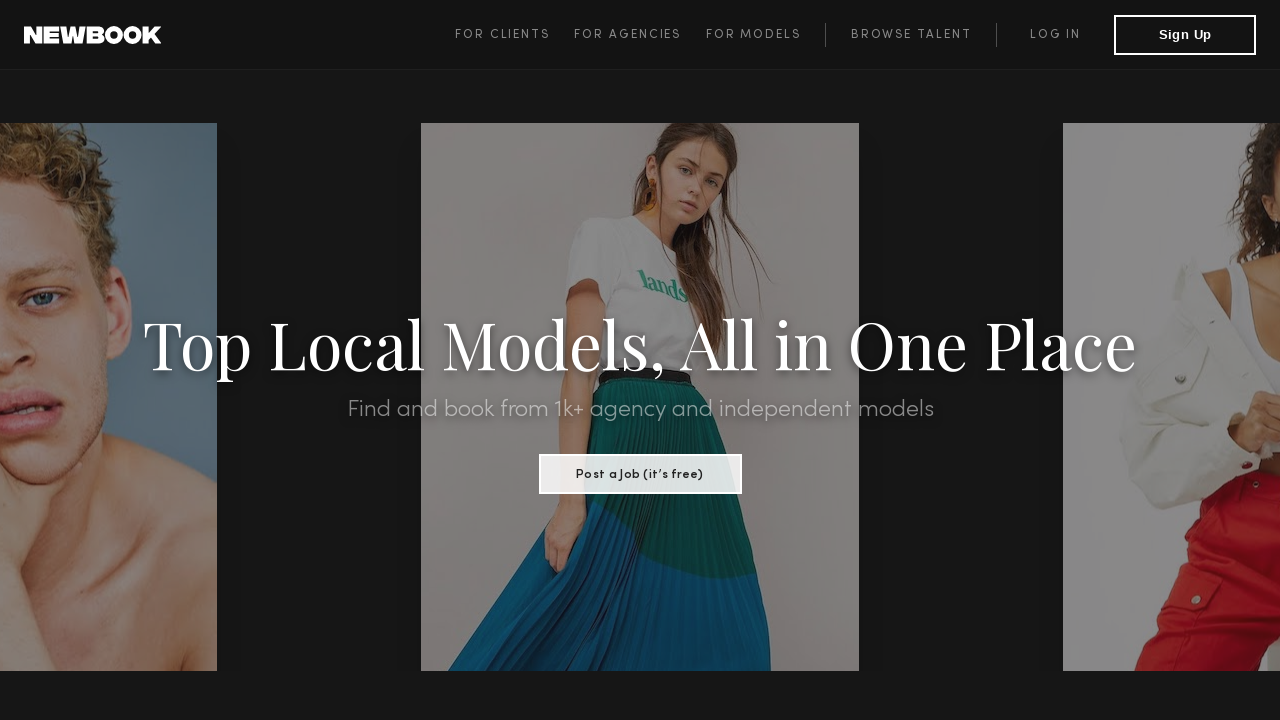

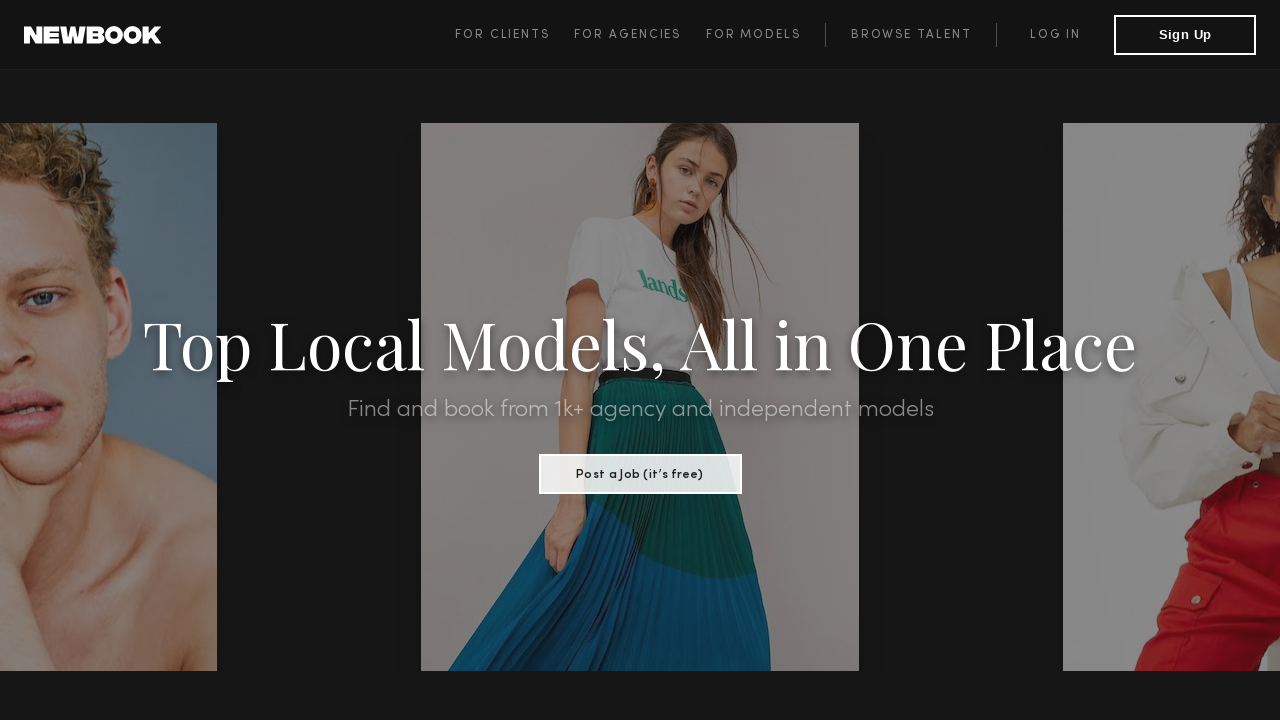